Tests the Starbucks Korea store locator by navigating through the location search feature, selecting a province (시/도), and then selecting "All" districts to display store results.

Starting URL: https://www.starbucks.co.kr/store/store_map.do

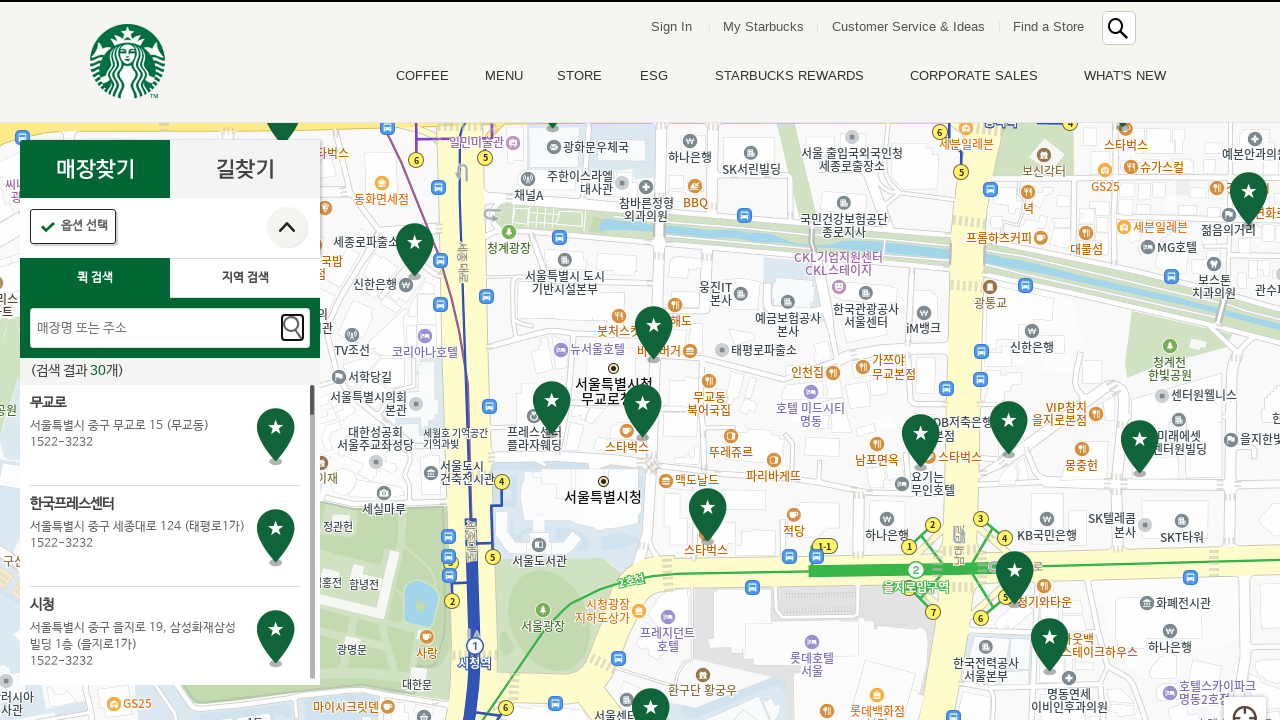

Waited for page to fully load (networkidle)
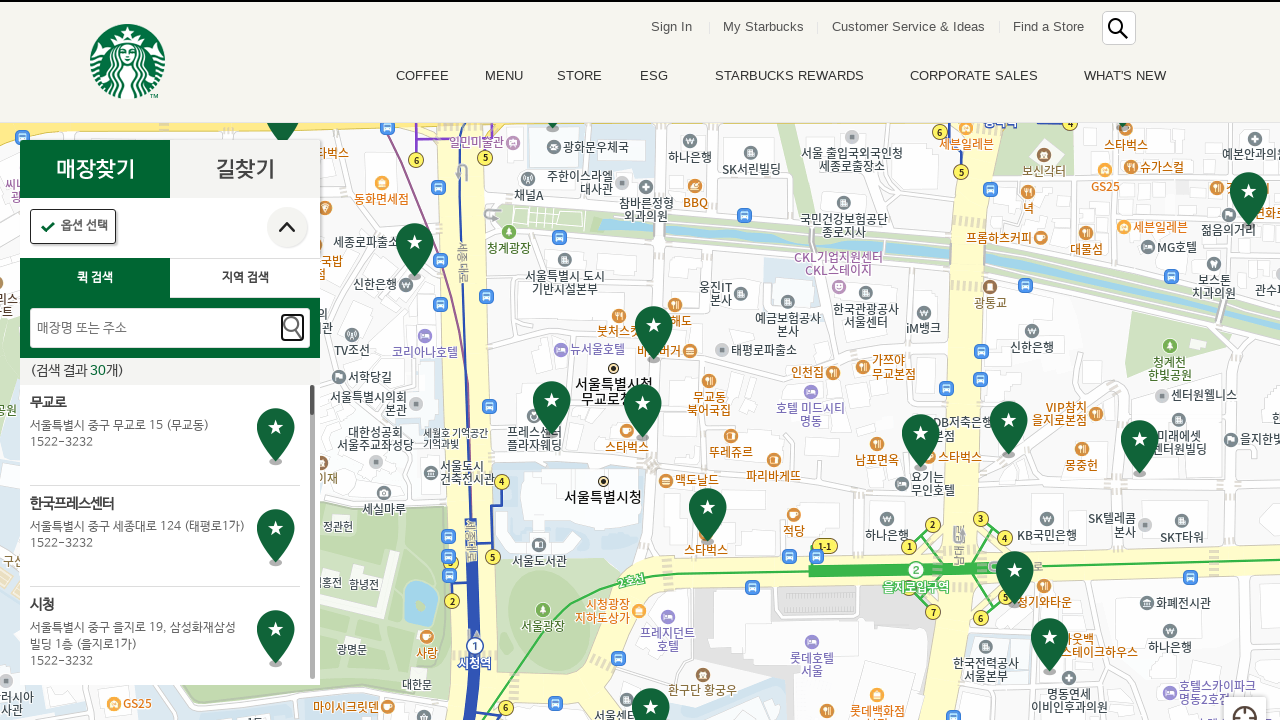

Clicked on local/region search tab at (245, 278) on #container > div > form > fieldset > div > section > article.find_store_cont > a
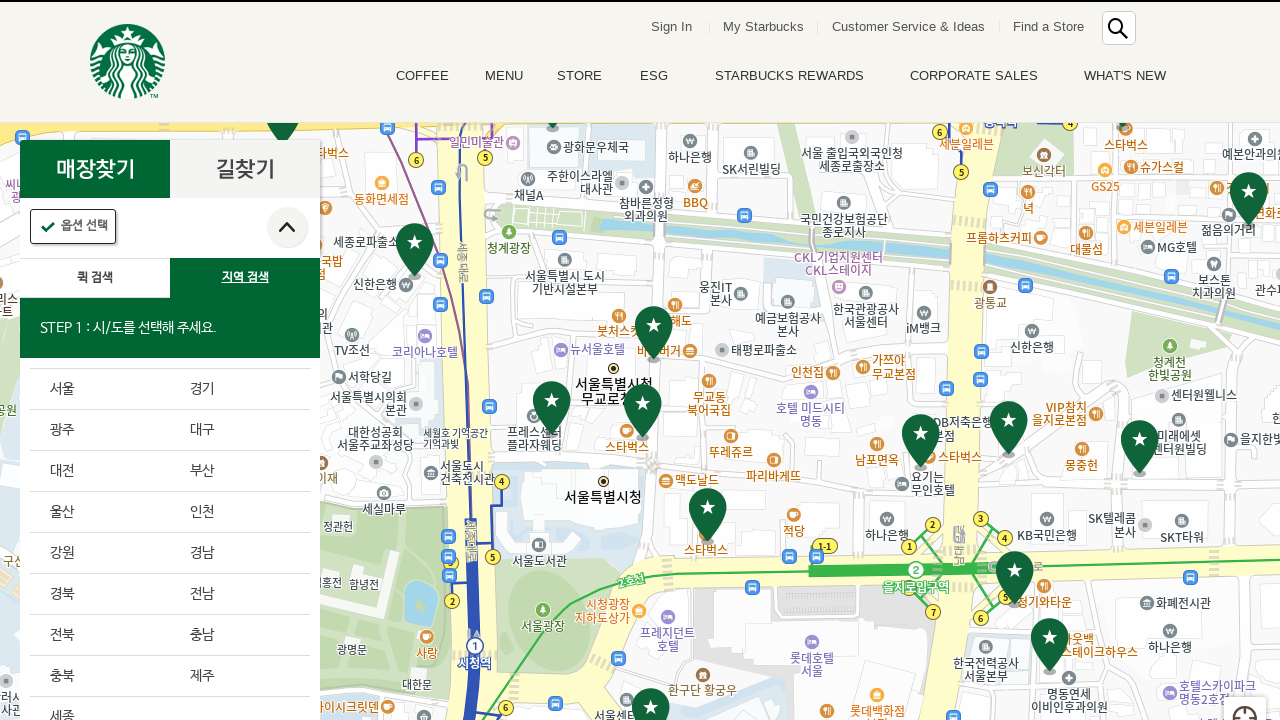

Region selection panel appeared
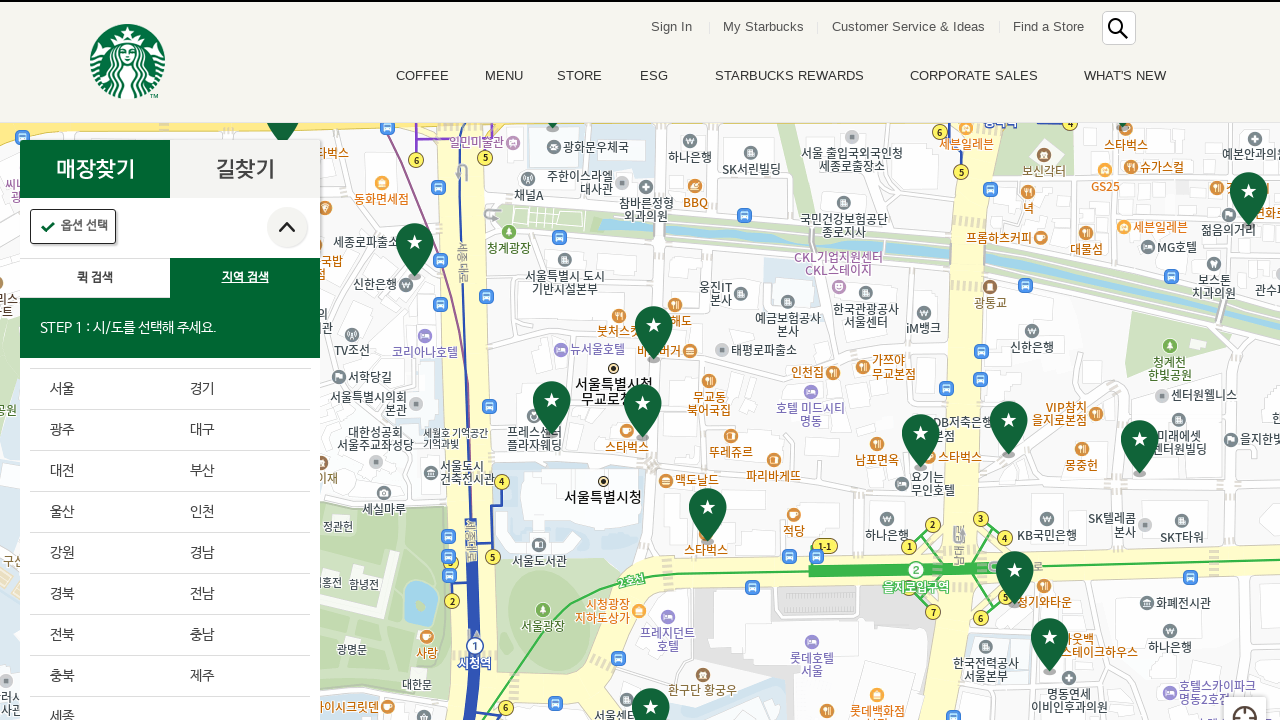

Selected the second province option (경기) at (240, 390) on .loca_step1_cont .sido_arae_box li:nth-child(2)
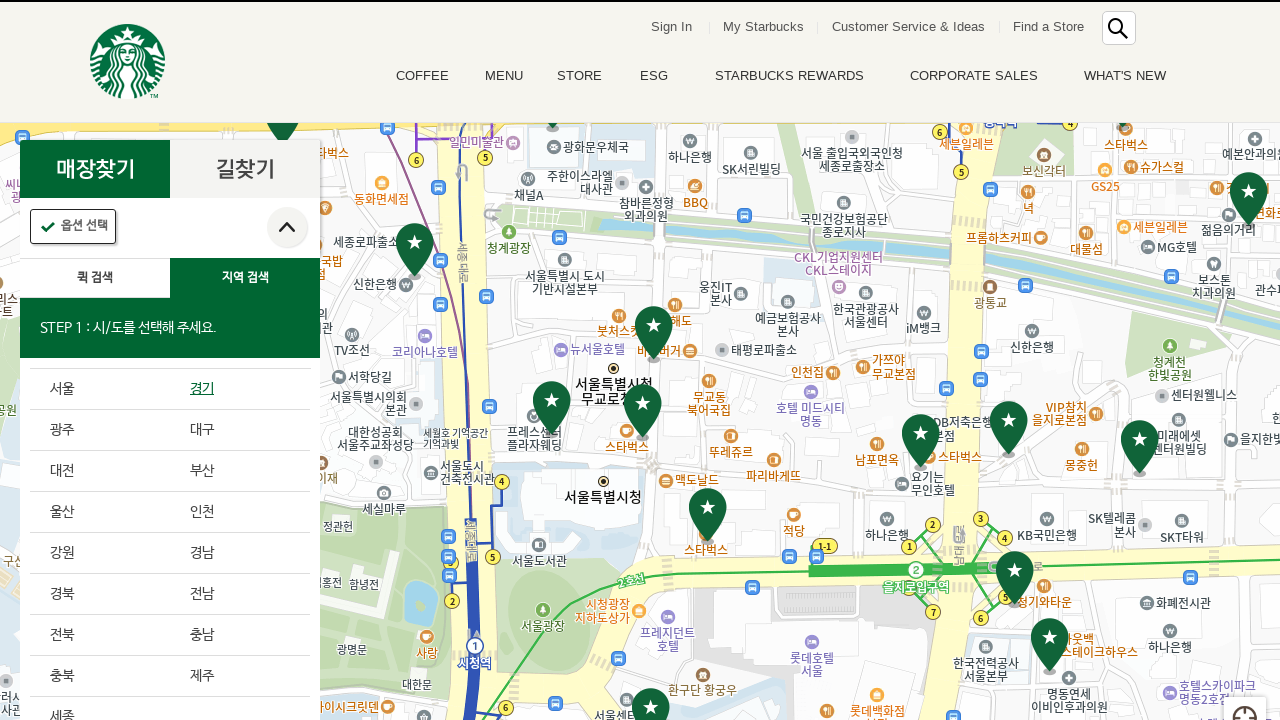

District options loaded after province selection
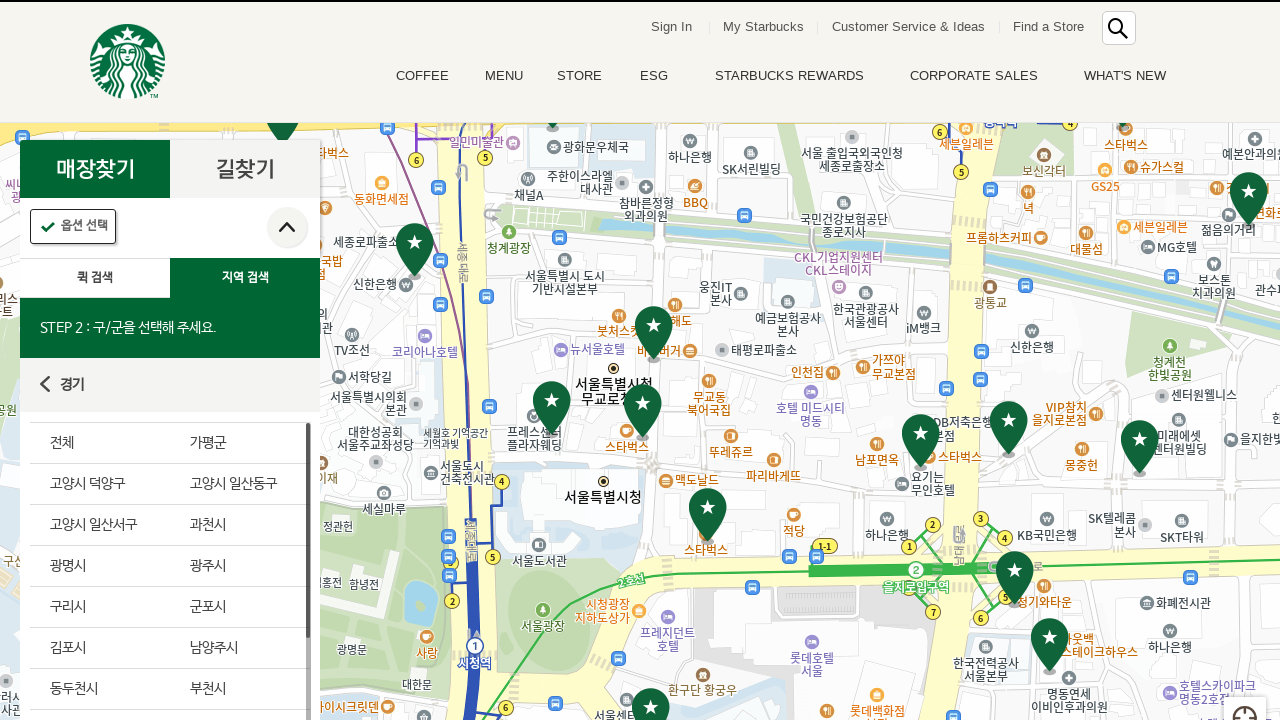

Clicked 'All' districts option at (100, 443) on #mCSB_2_container > ul > li:nth-child(1) > a
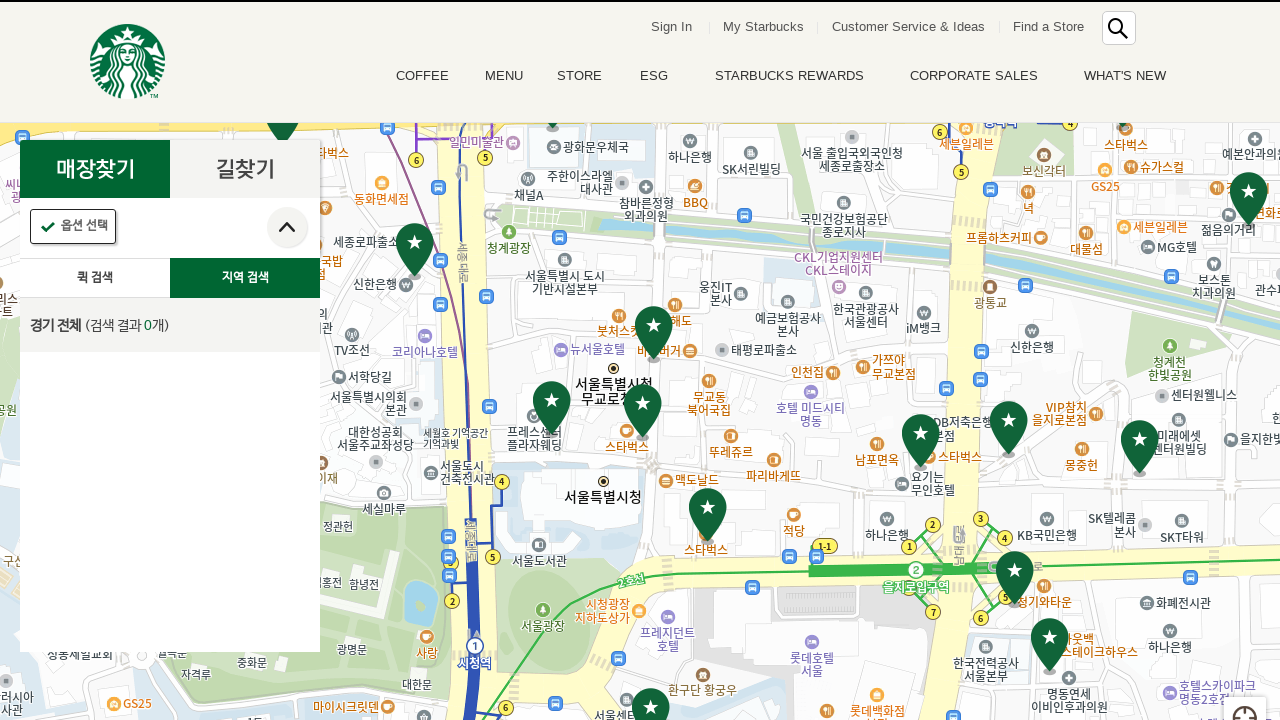

Store results loaded and displayed
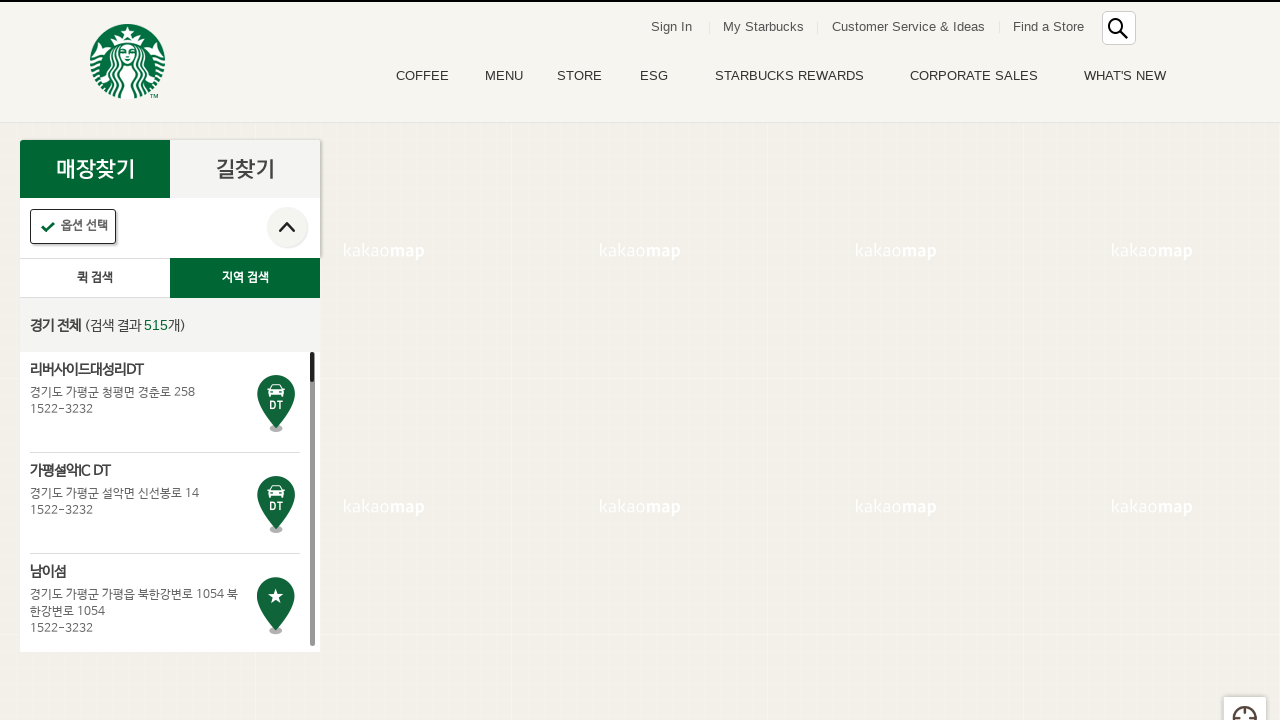

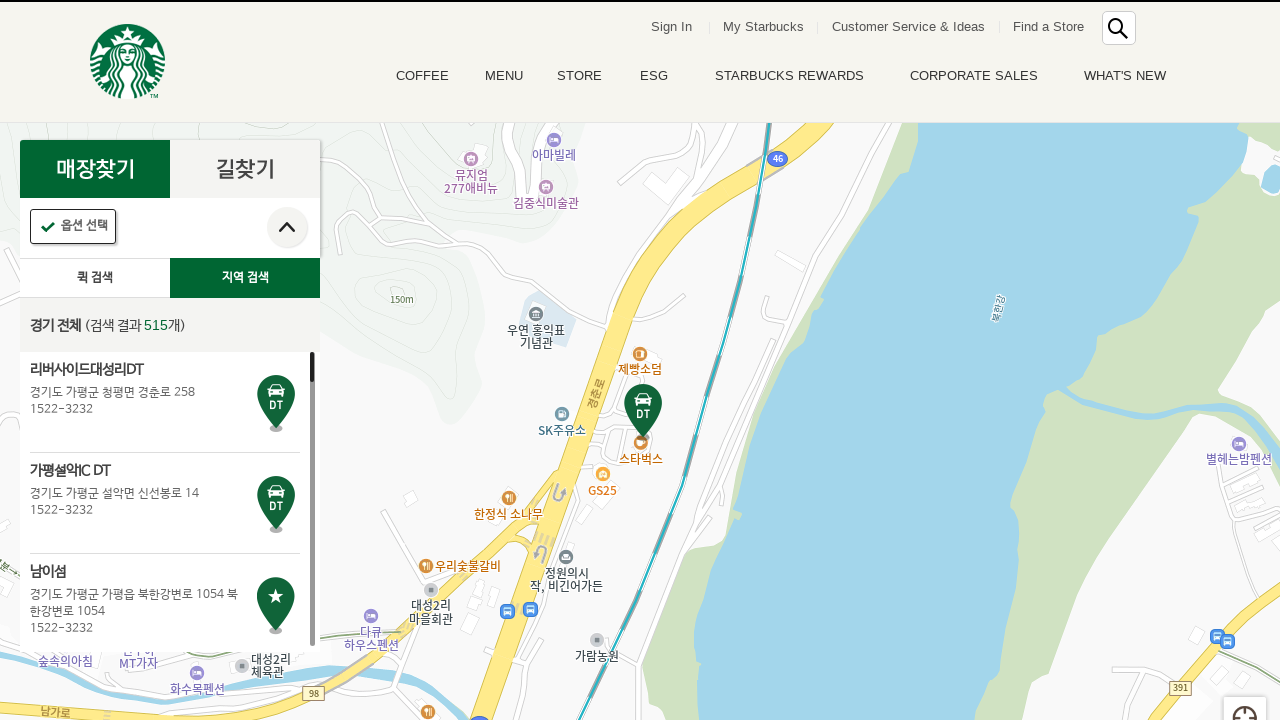